Tests drag-and-drop functionality on jQueryUI's droppable demo by dragging an element onto a drop target and verifying the drop was successful

Starting URL: https://jqueryui.com/droppable/

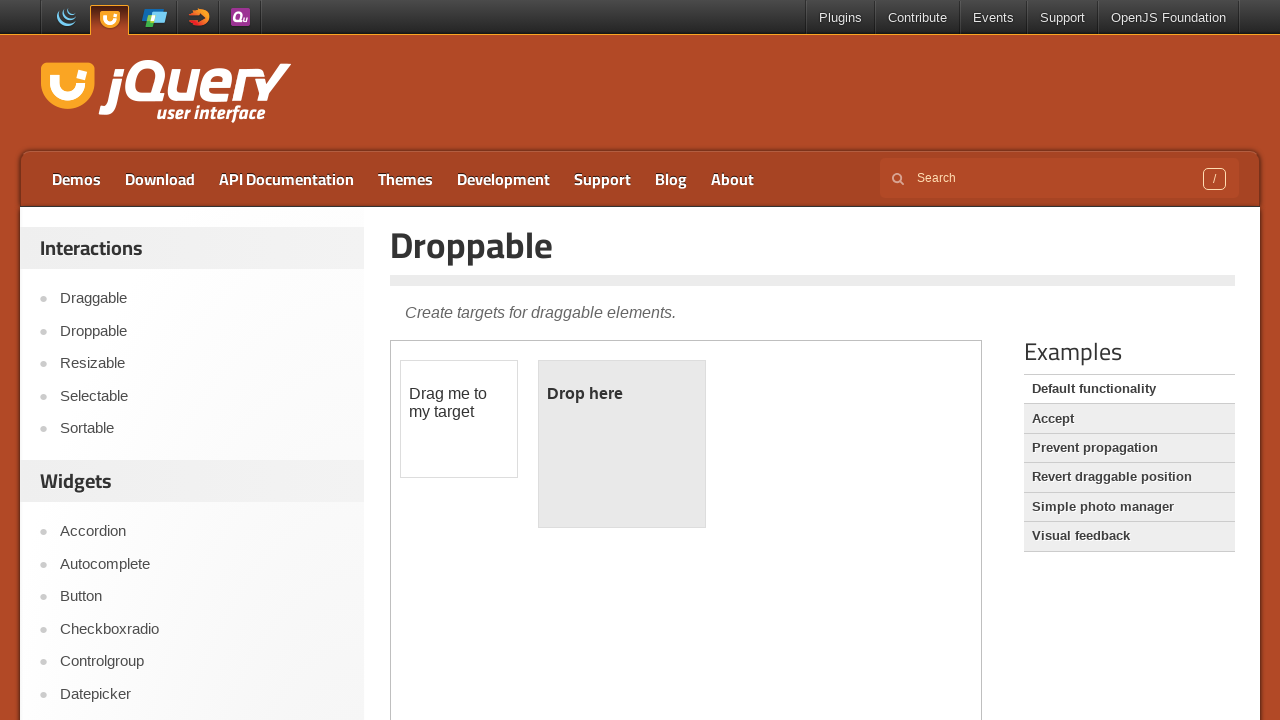

Located the demo iframe
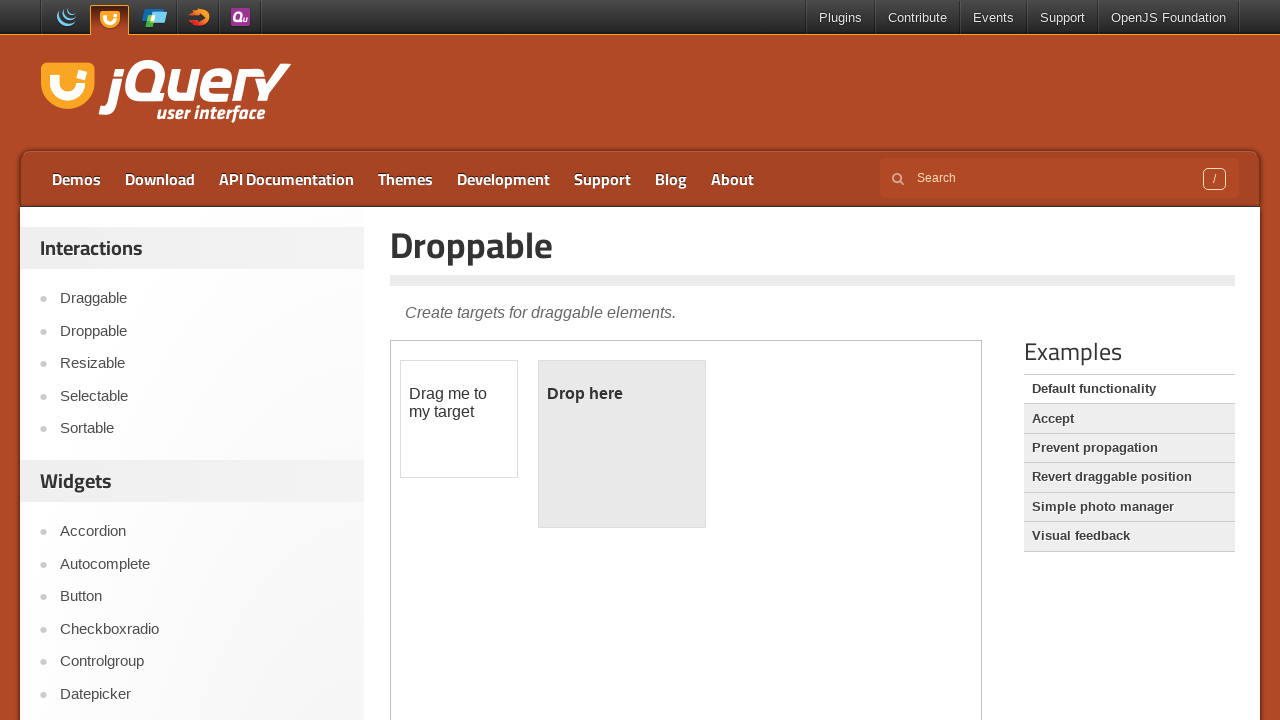

Located the draggable source element
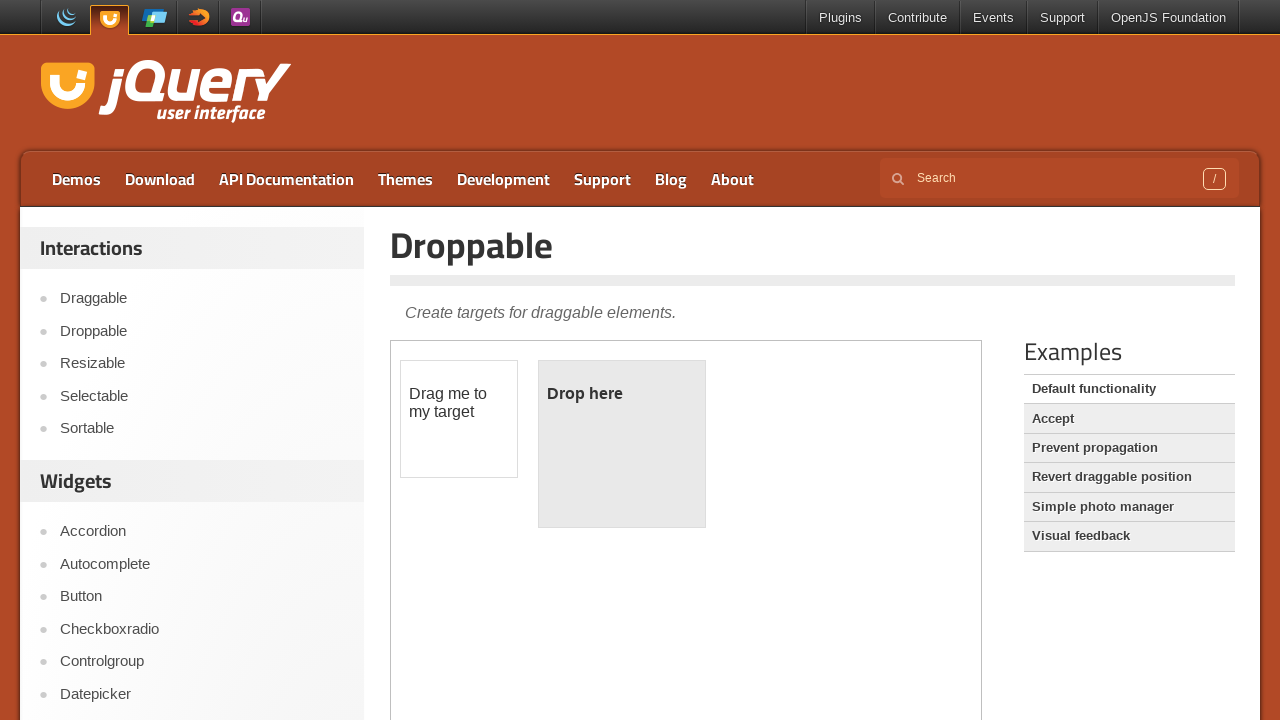

Located the droppable target element
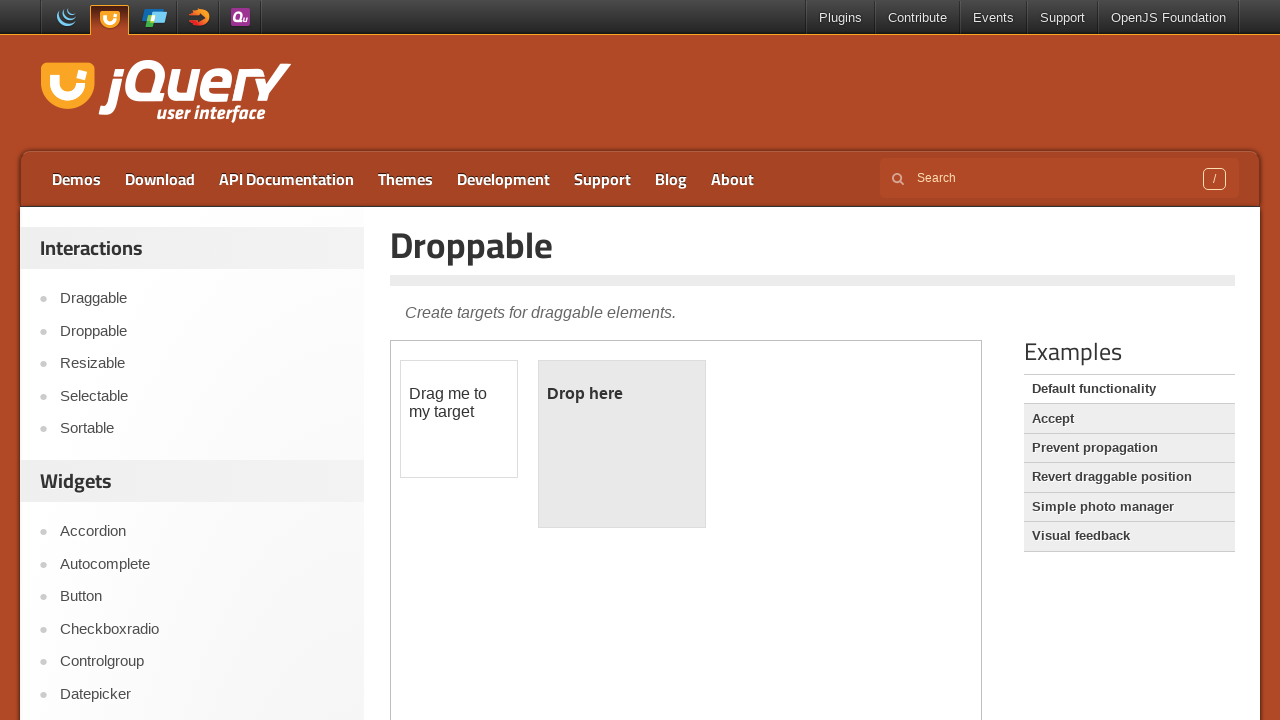

Dragged source element onto target element at (622, 444)
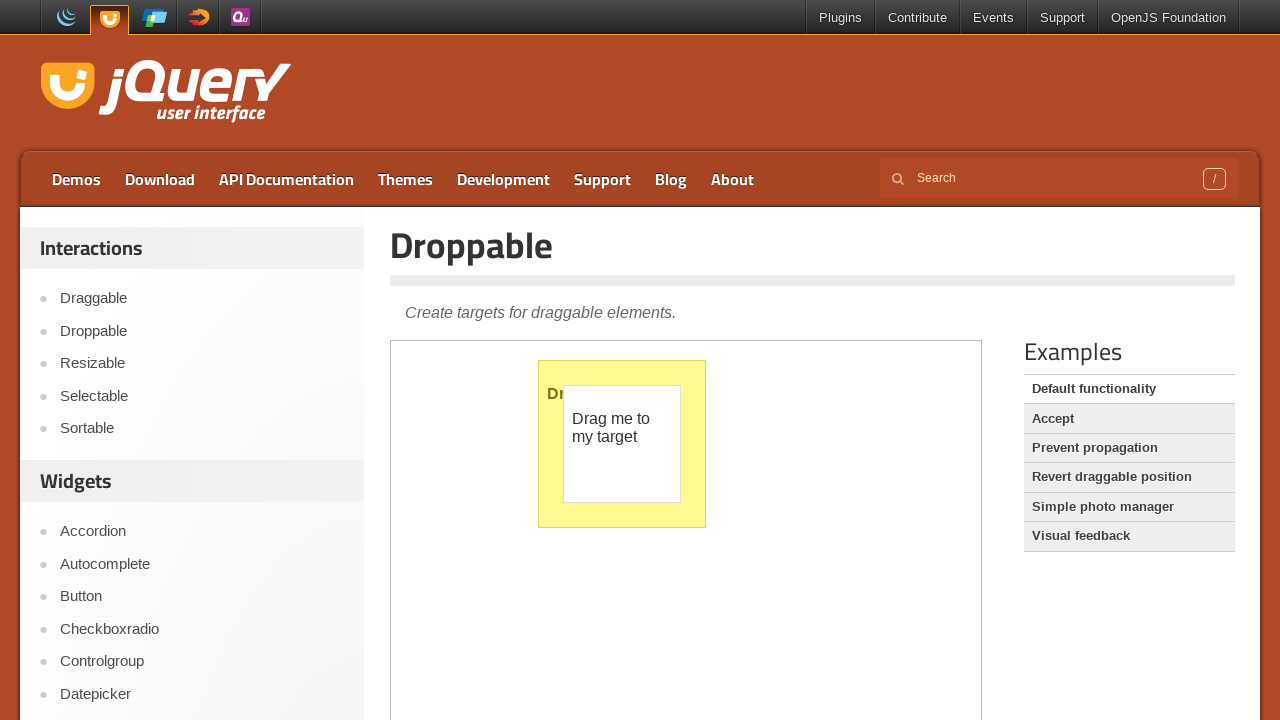

Verified that target element displays 'Dropped!' text
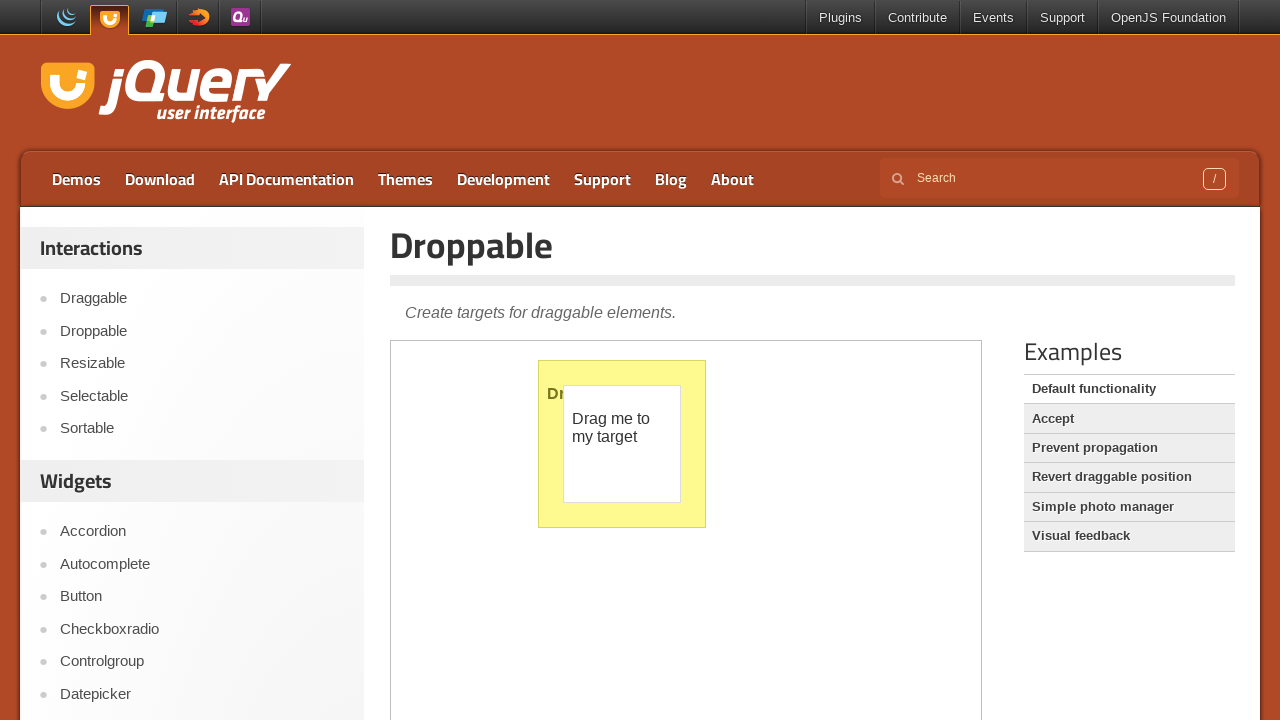

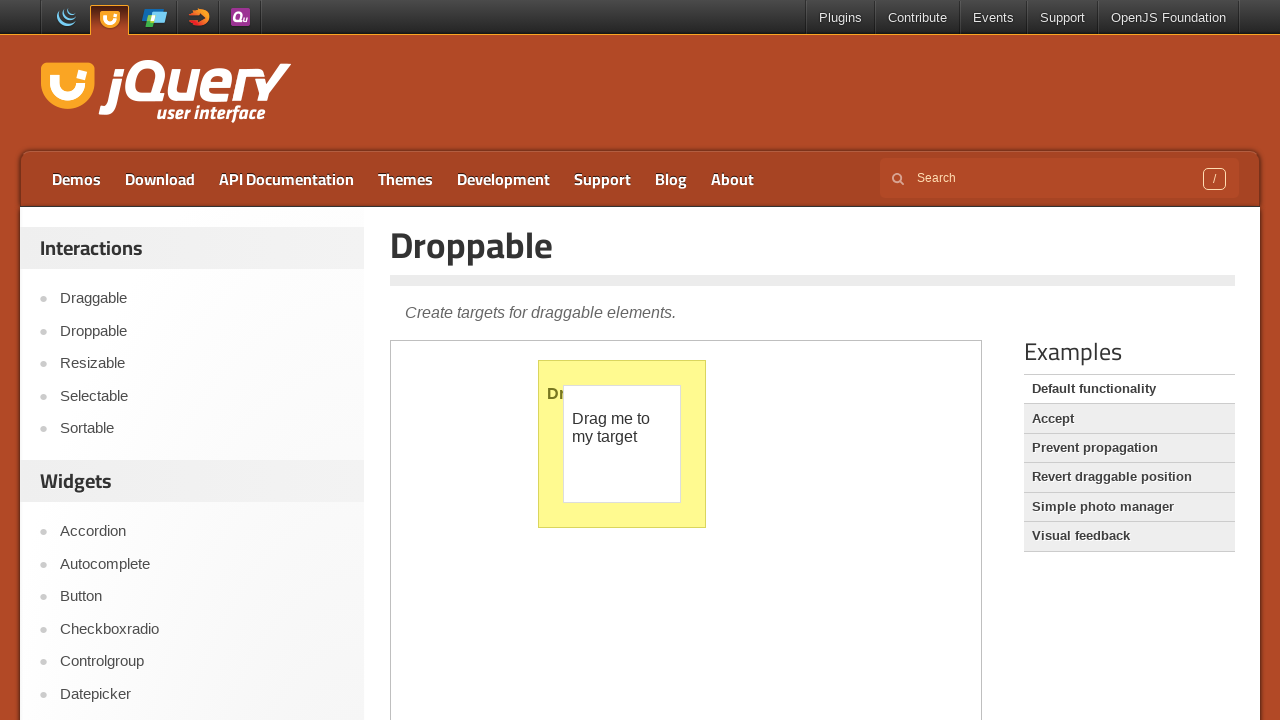